Tests a loading images page by waiting for images to finish loading (indicated by "Done!" text appearing) and verifying the award image element is present

Starting URL: https://bonigarcia.dev/selenium-webdriver-java/loading-images.html

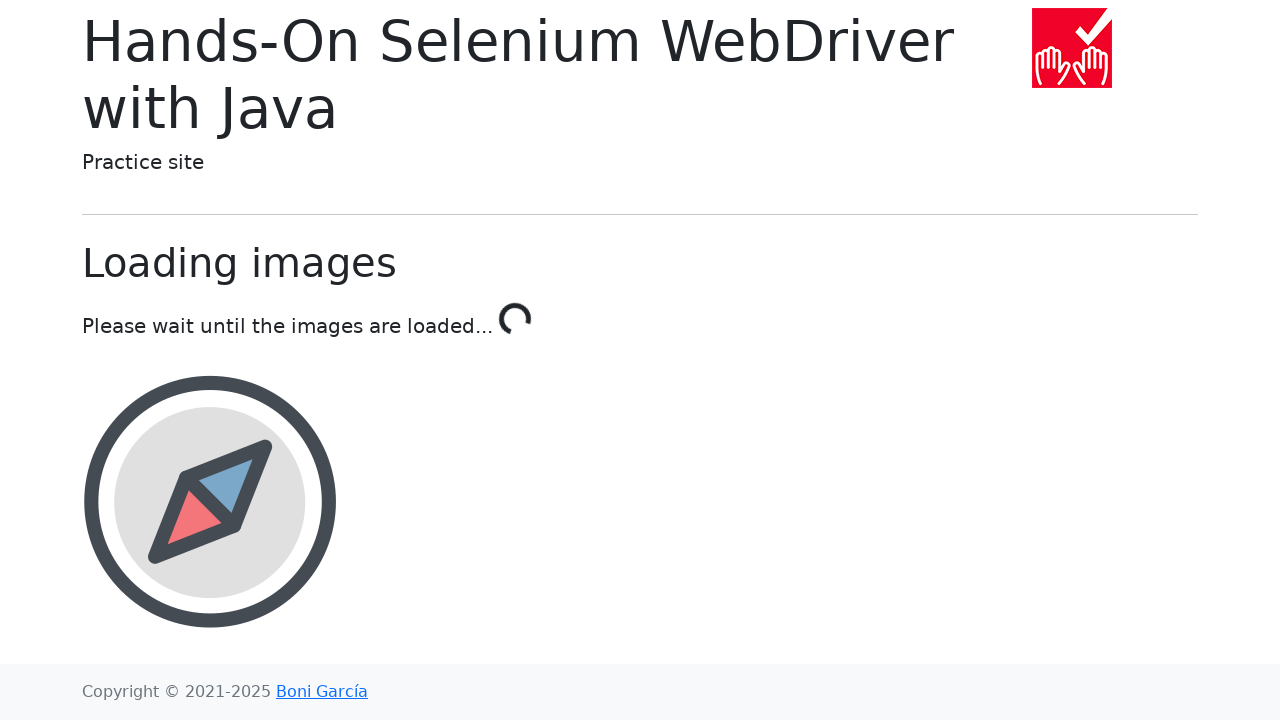

Navigated to loading images test page
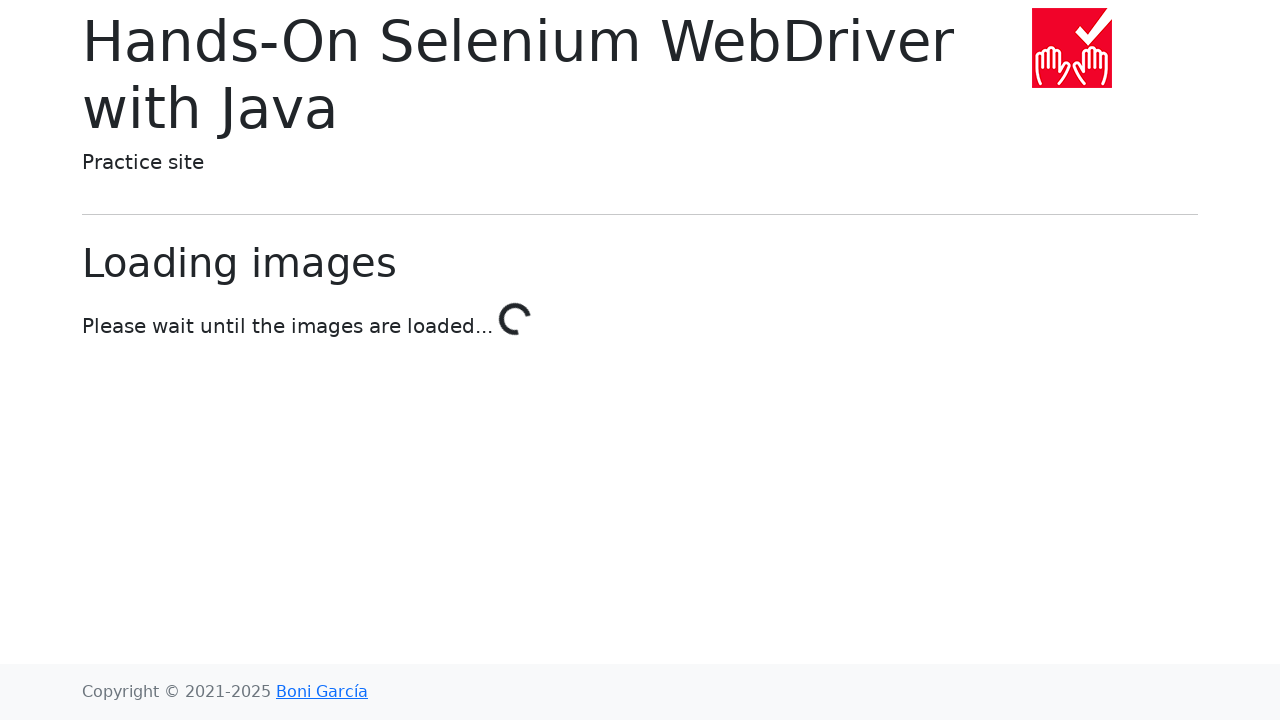

Waited for images to finish loading (Done! text appeared)
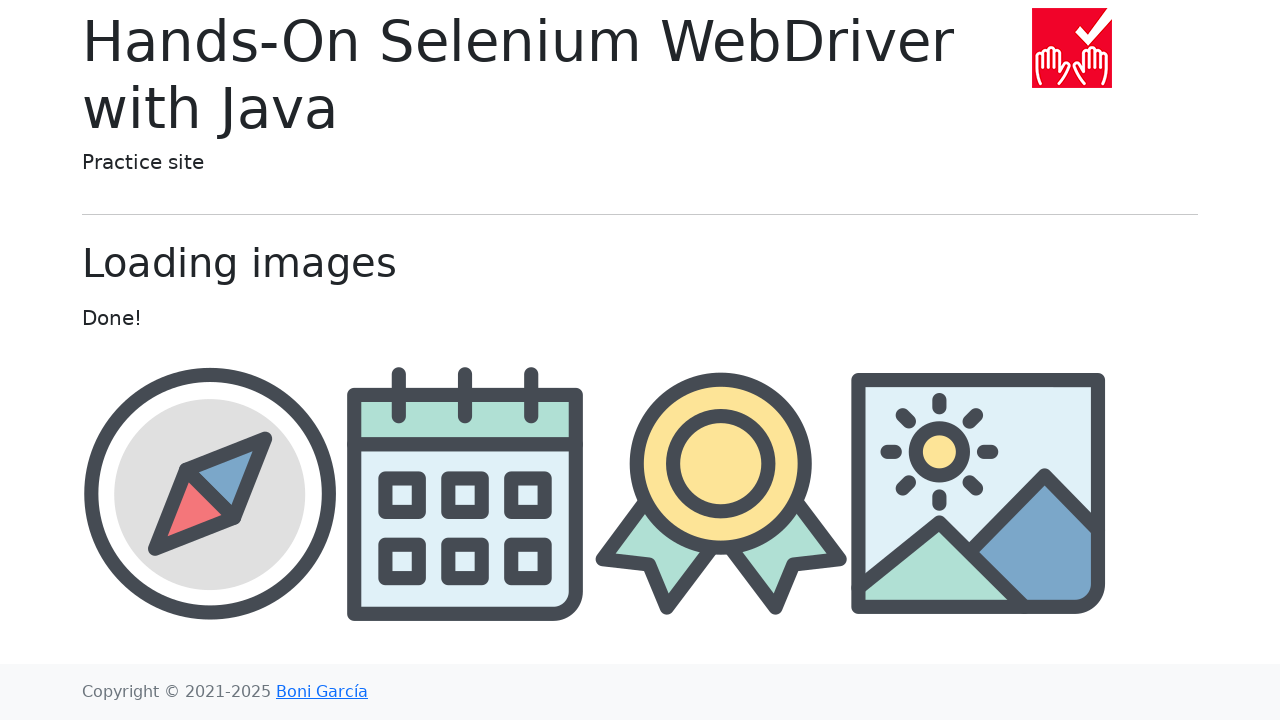

Verified award image element is present
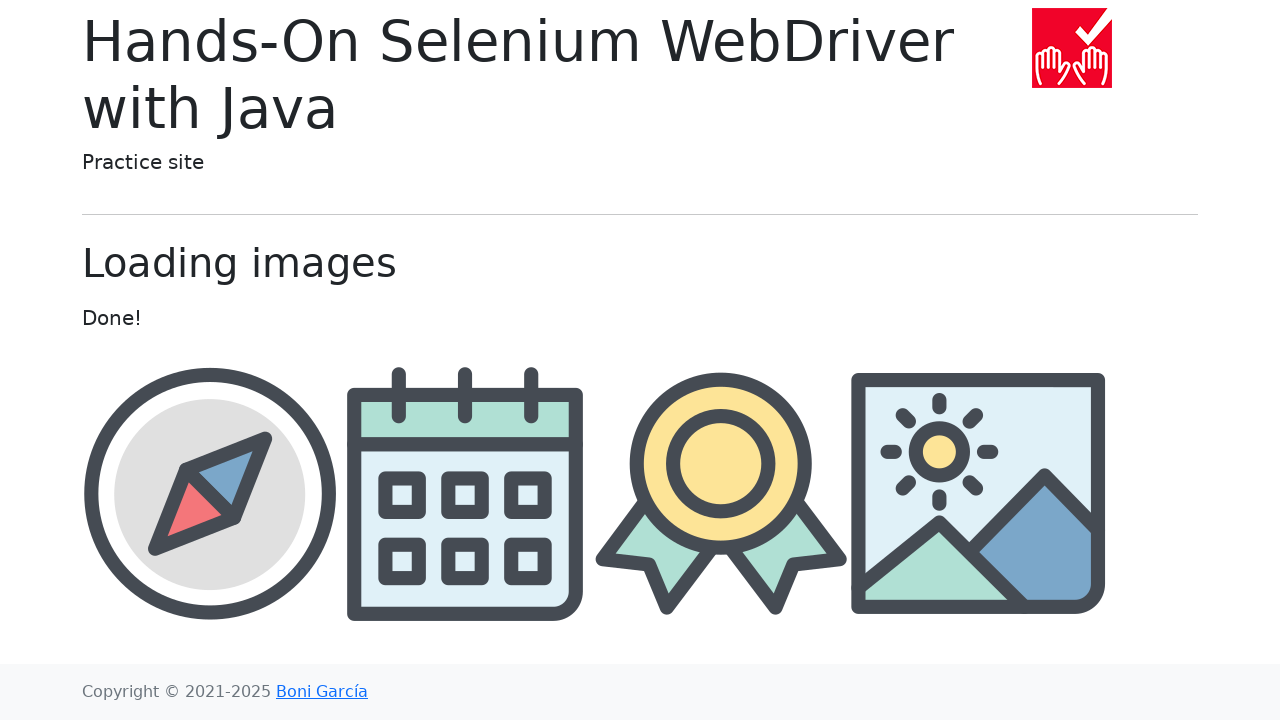

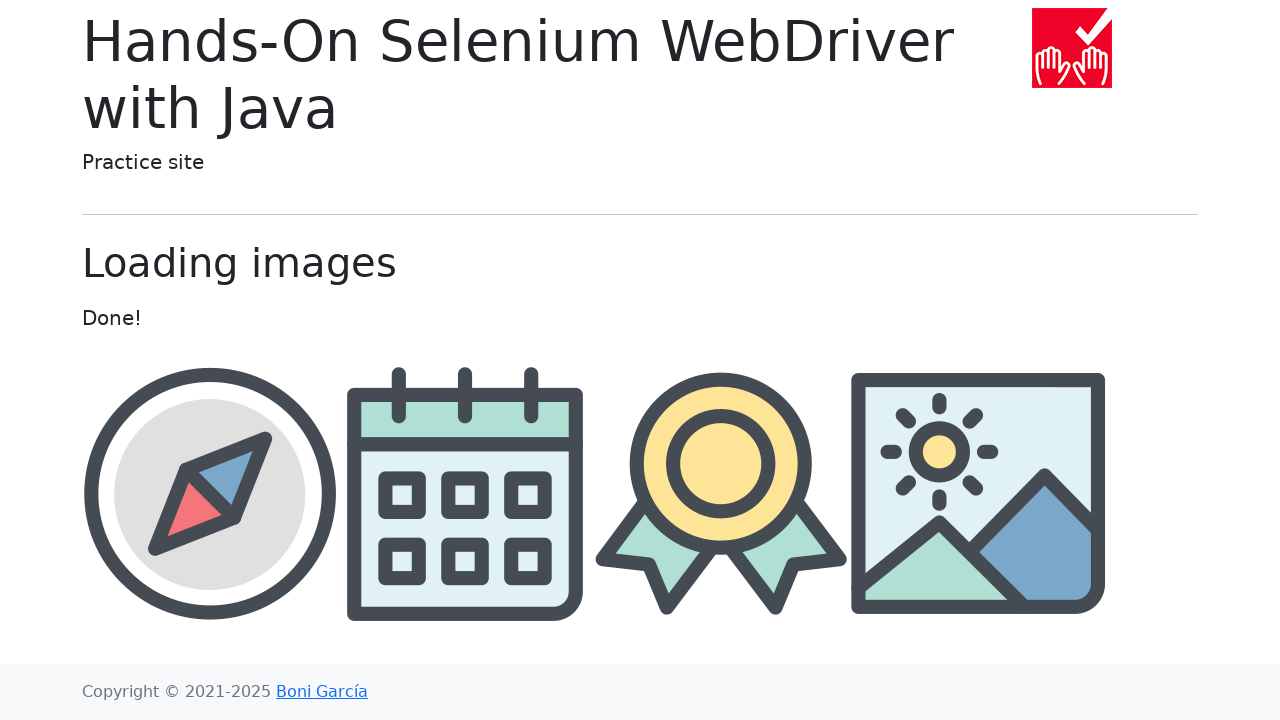